Tests VyTrack login form with invalid credentials and verifies that an error message is displayed

Starting URL: http://qa1.vytrack.com/user/login

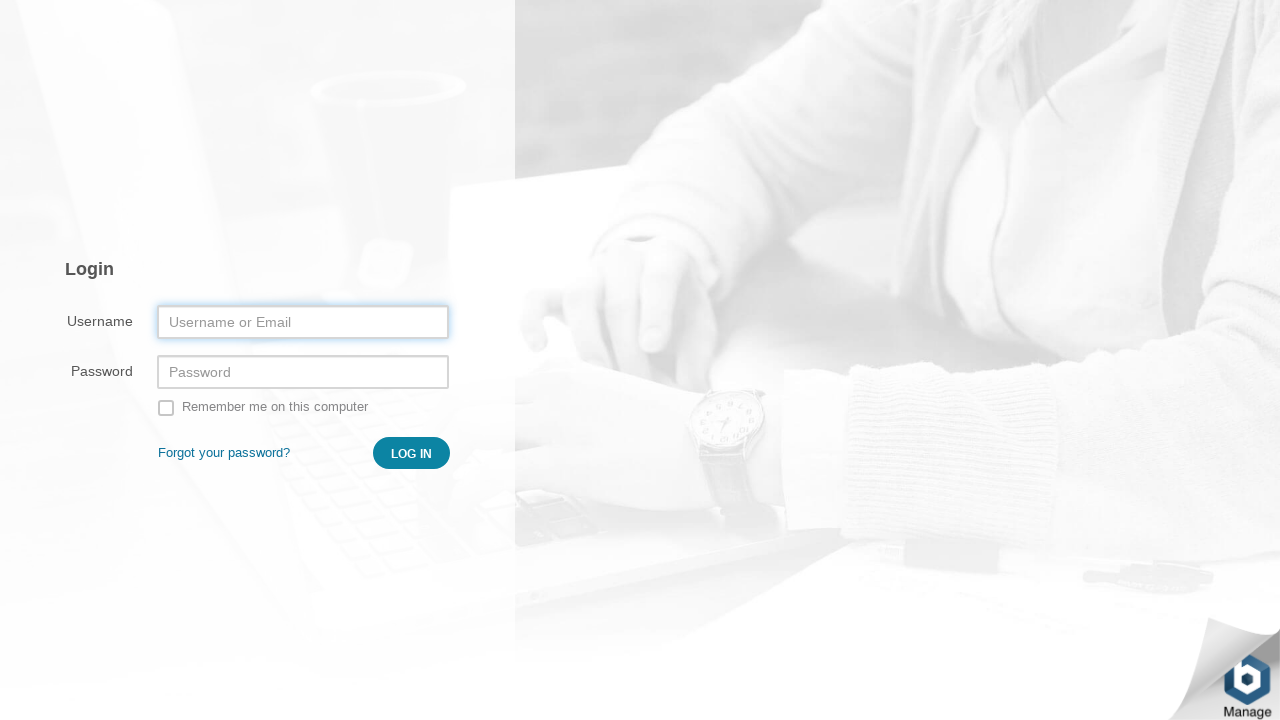

Filled username field with 'storemanager900' on #prependedInput
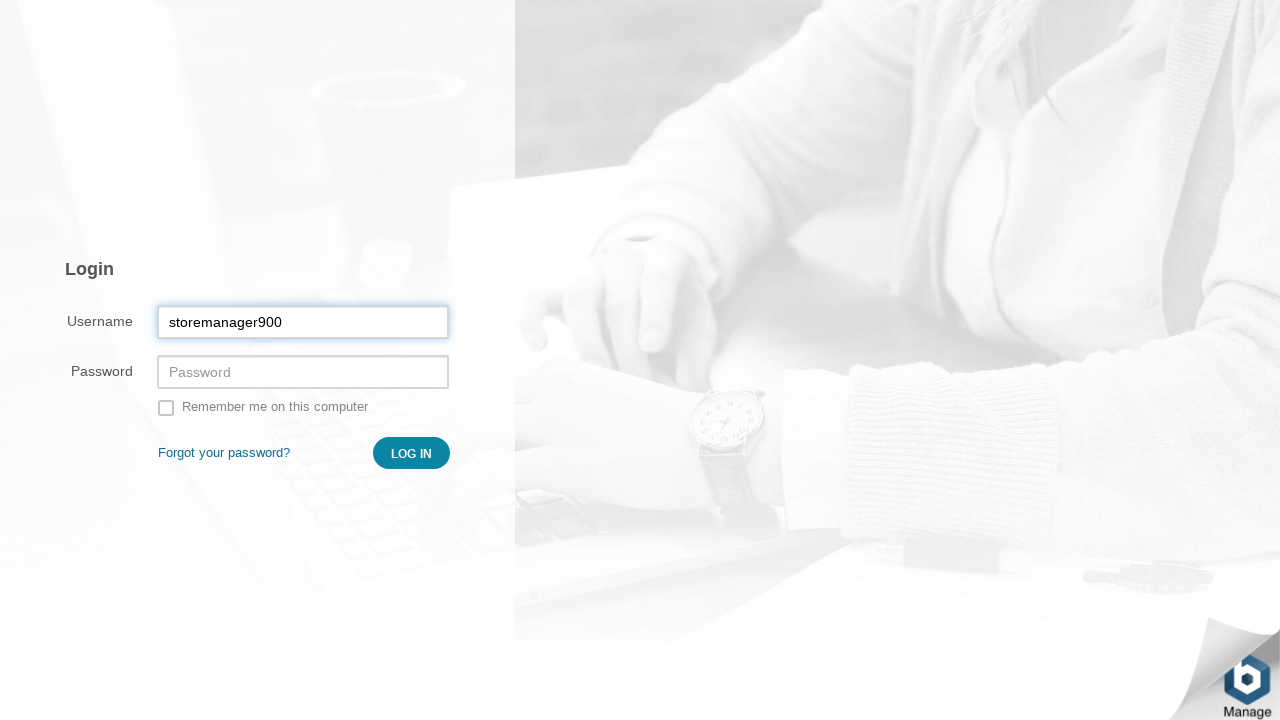

Filled password field with 'UserUser500' on #prependedInput2
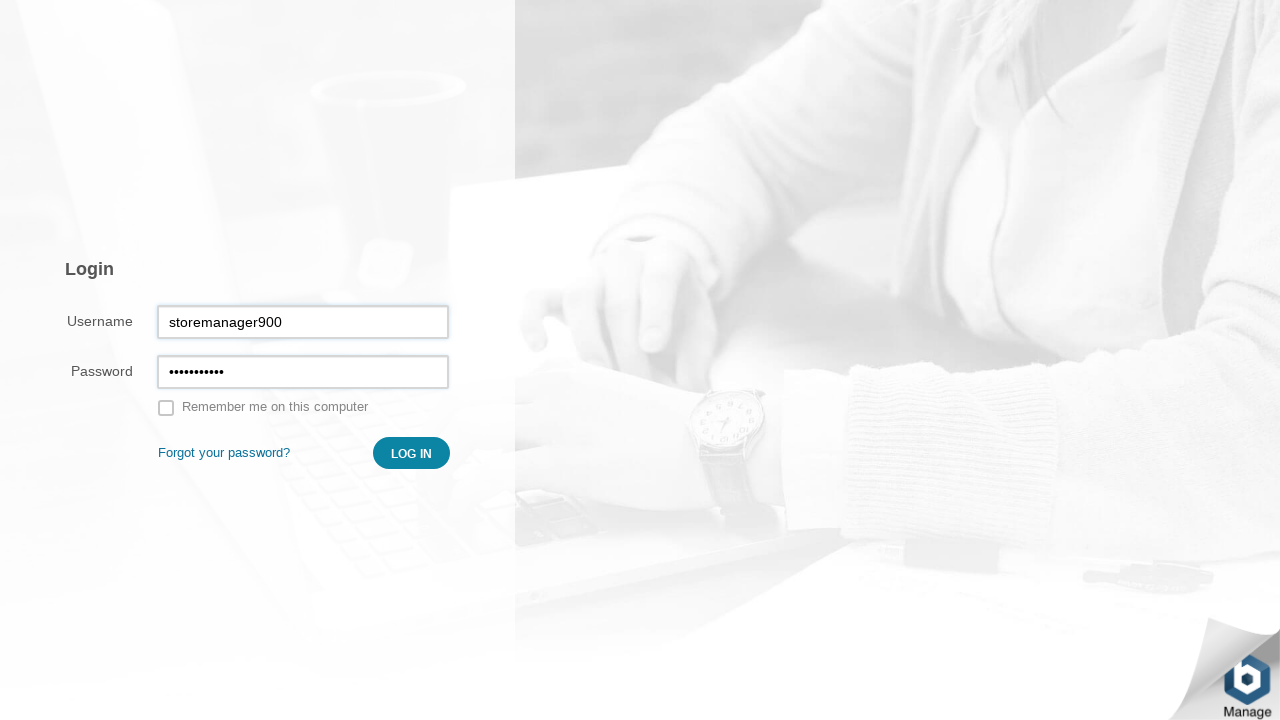

Clicked login button with invalid credentials at (412, 453) on #_submit
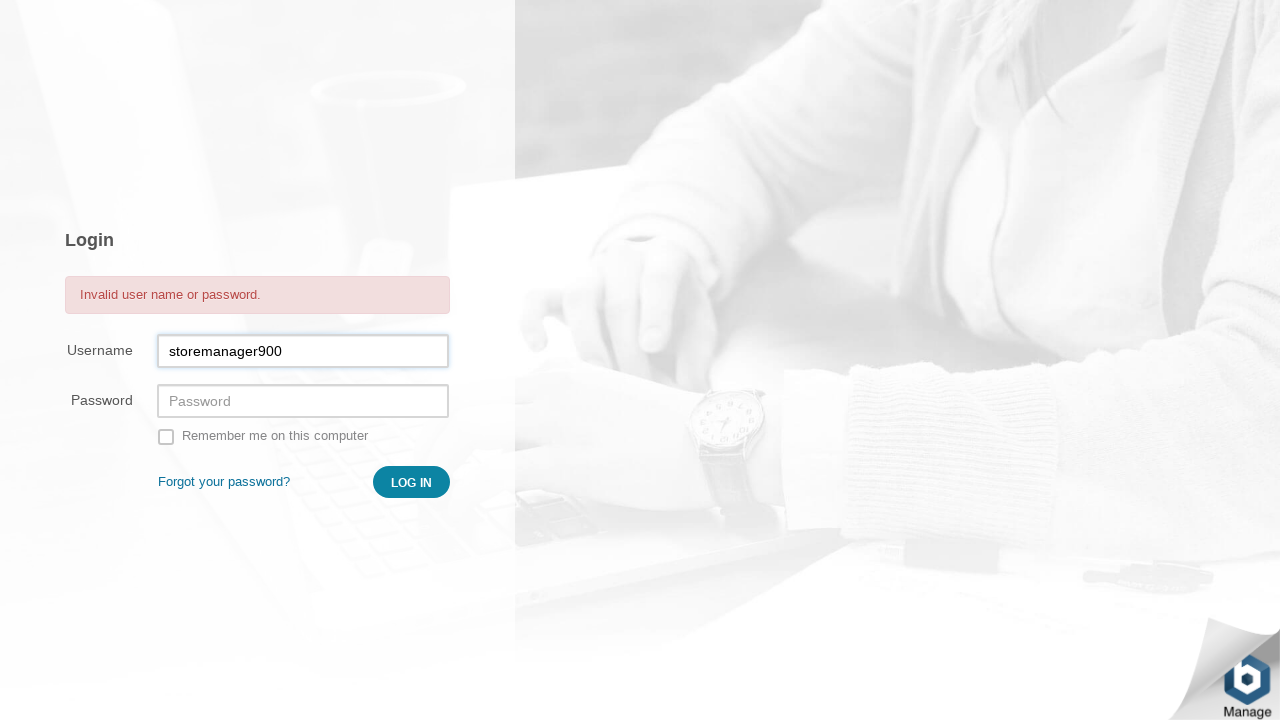

Error message 'Invalid user name or password.' appeared on login form
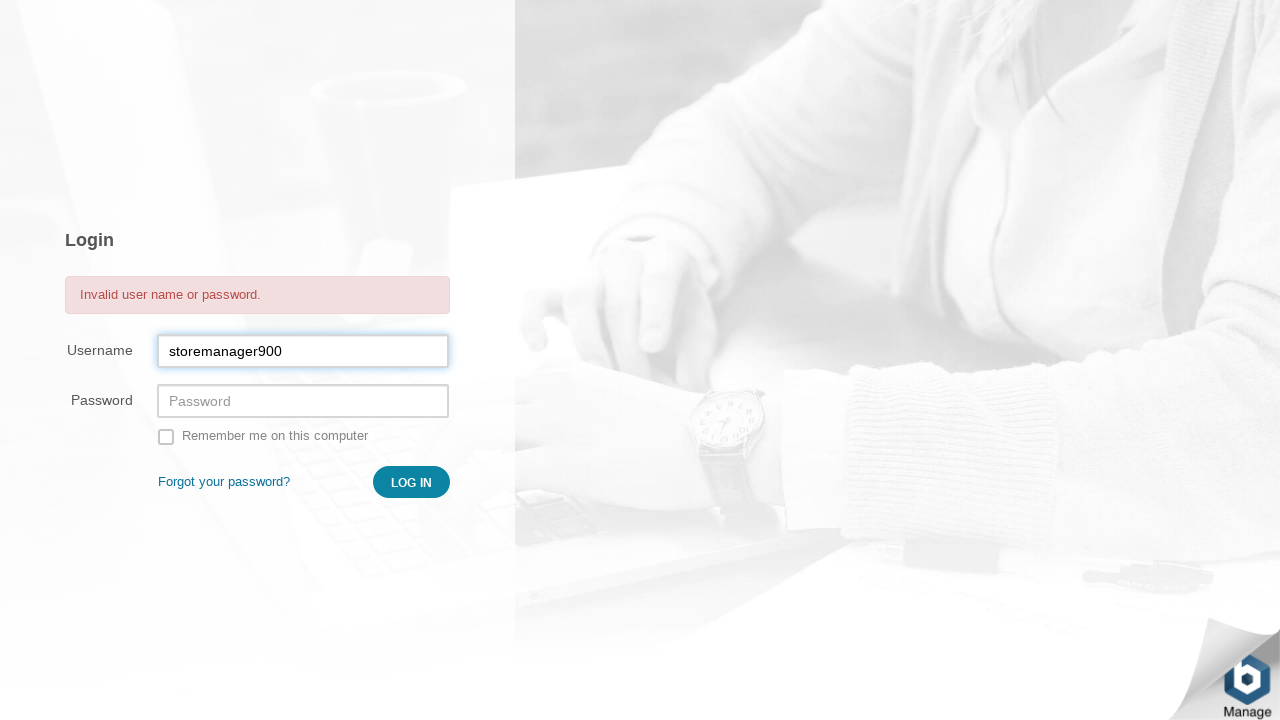

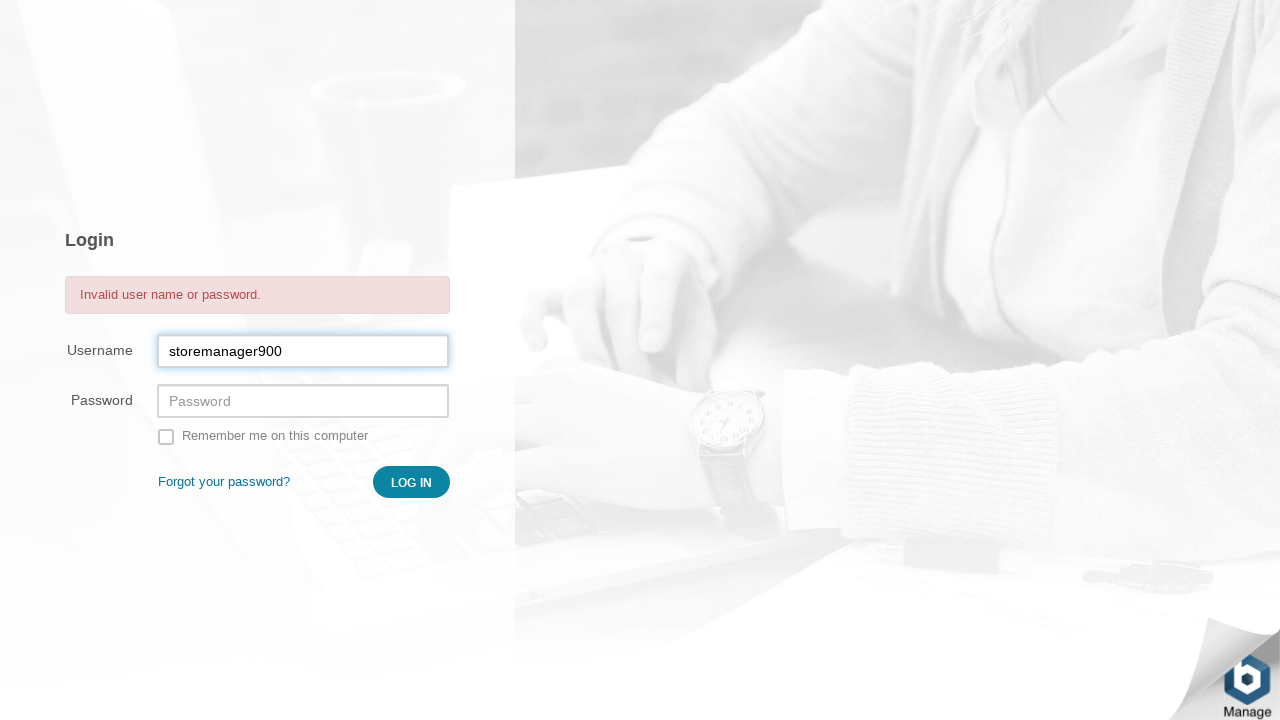